Verifies that the login submit button is visible and enabled on the OrangeHRM demo login page by checking element state properties.

Starting URL: https://opensource-demo.orangehrmlive.com/web/index.php/auth/login

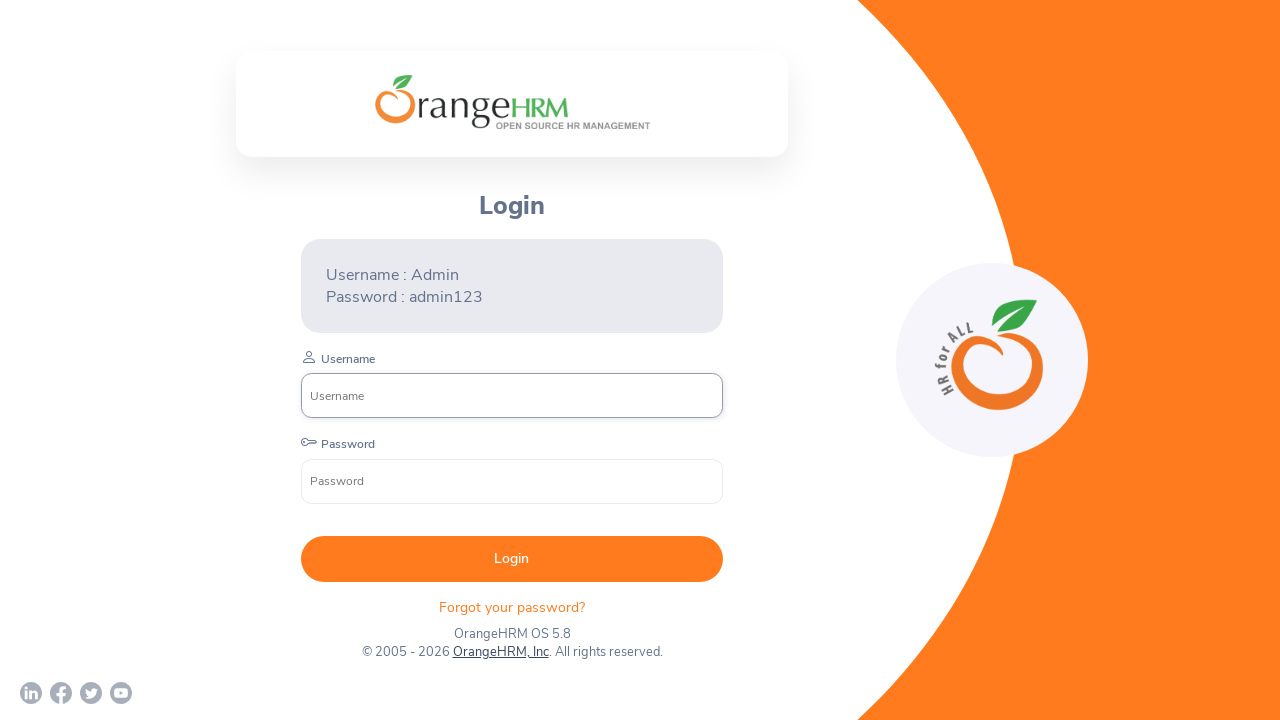

Located the login submit button
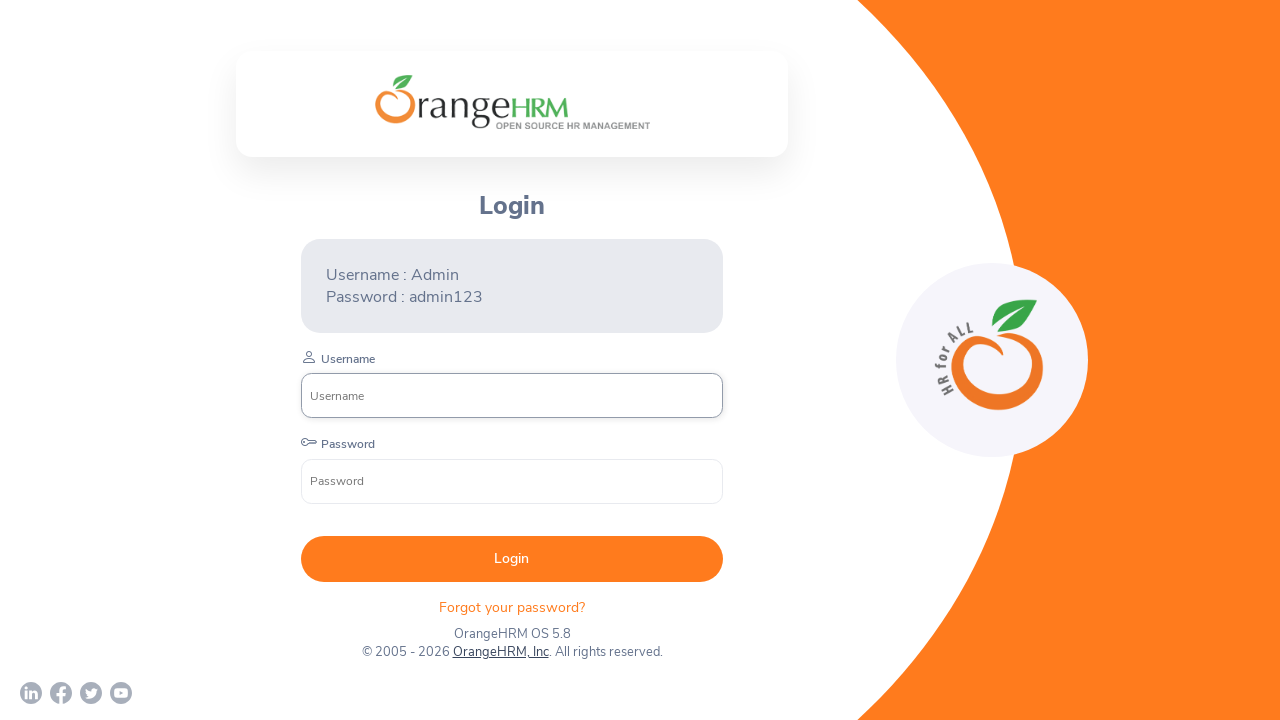

Verified submit button is enabled: True
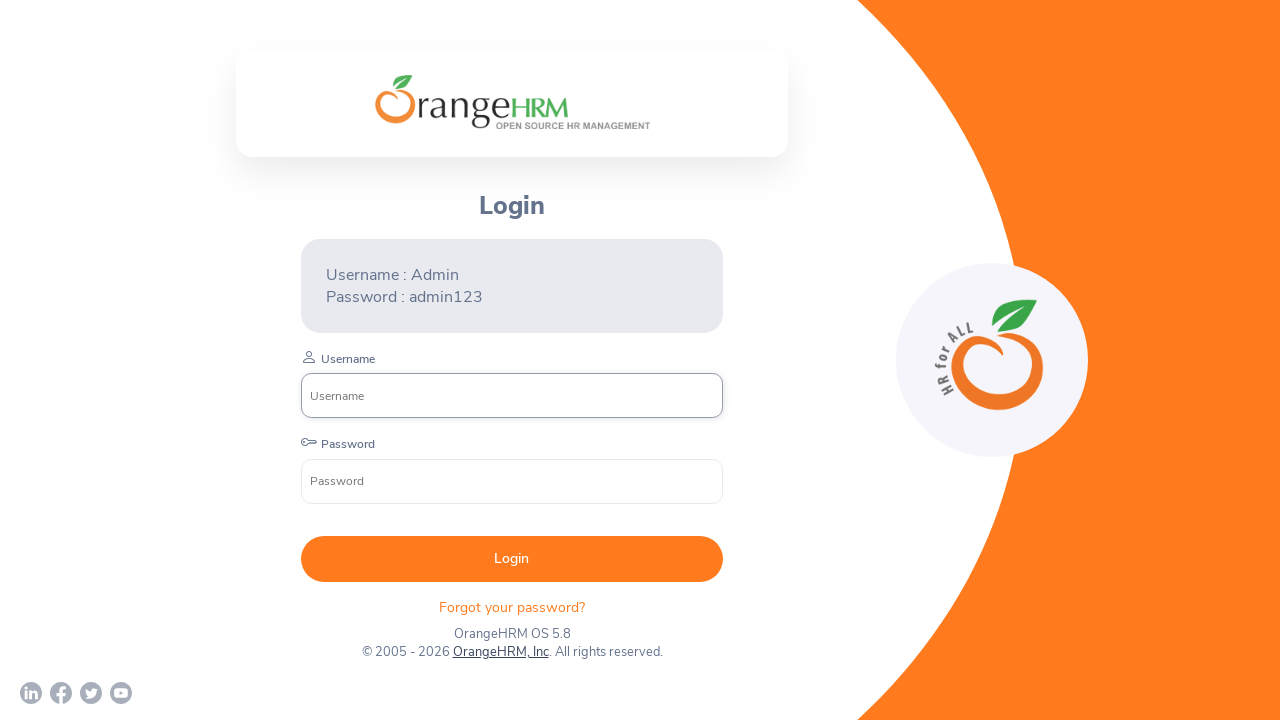

Verified submit button is visible: True
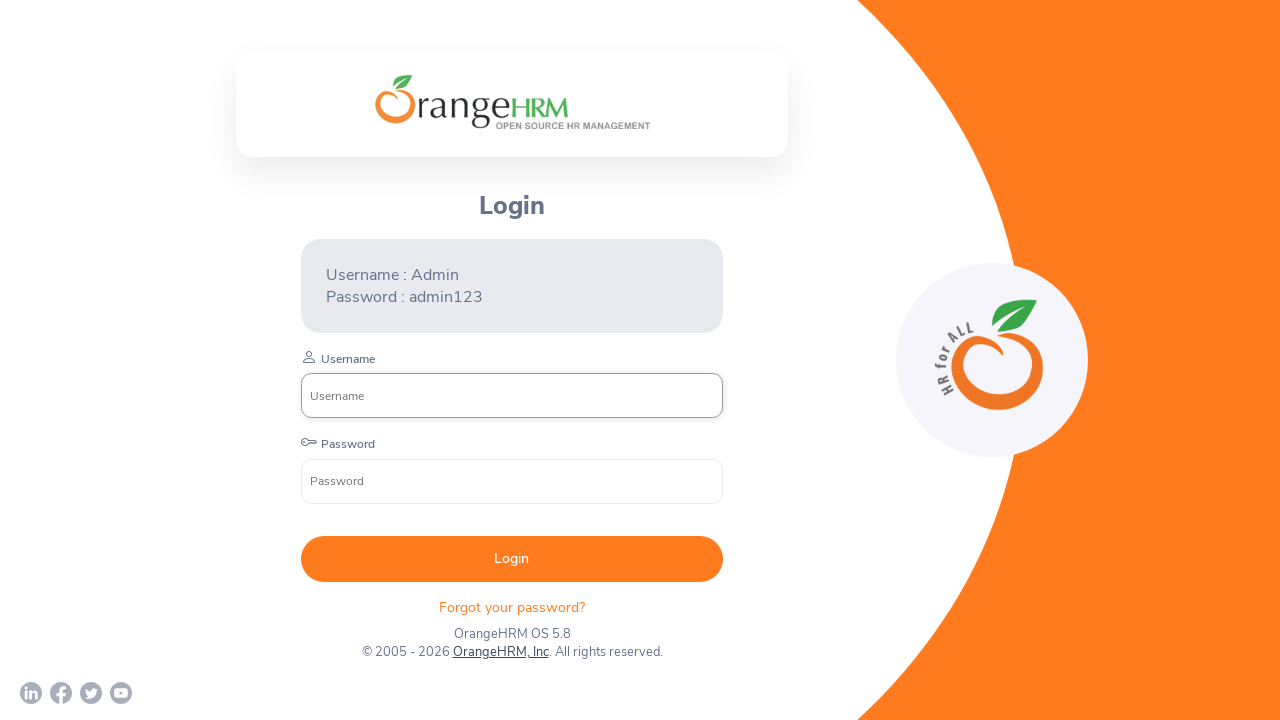

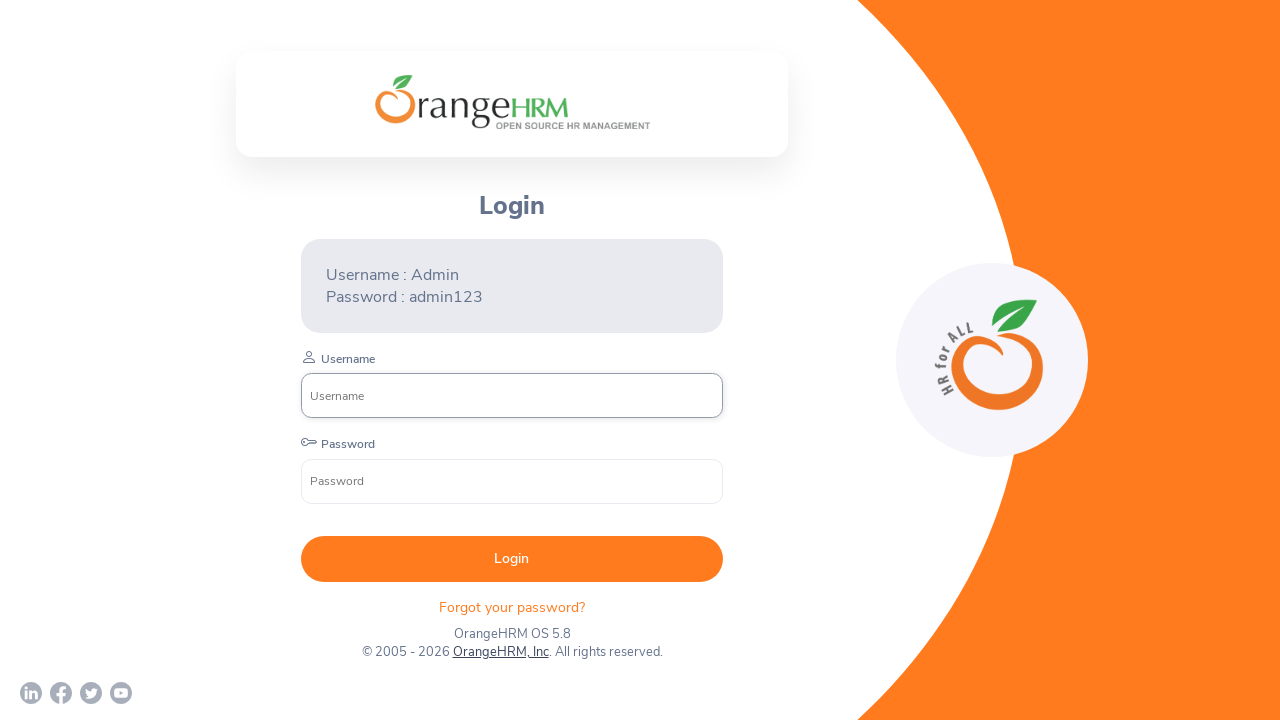